Tests drag and drop functionality on jQuery UI demo page by dragging an element and dropping it onto a target area

Starting URL: https://jqueryui.com/droppable/

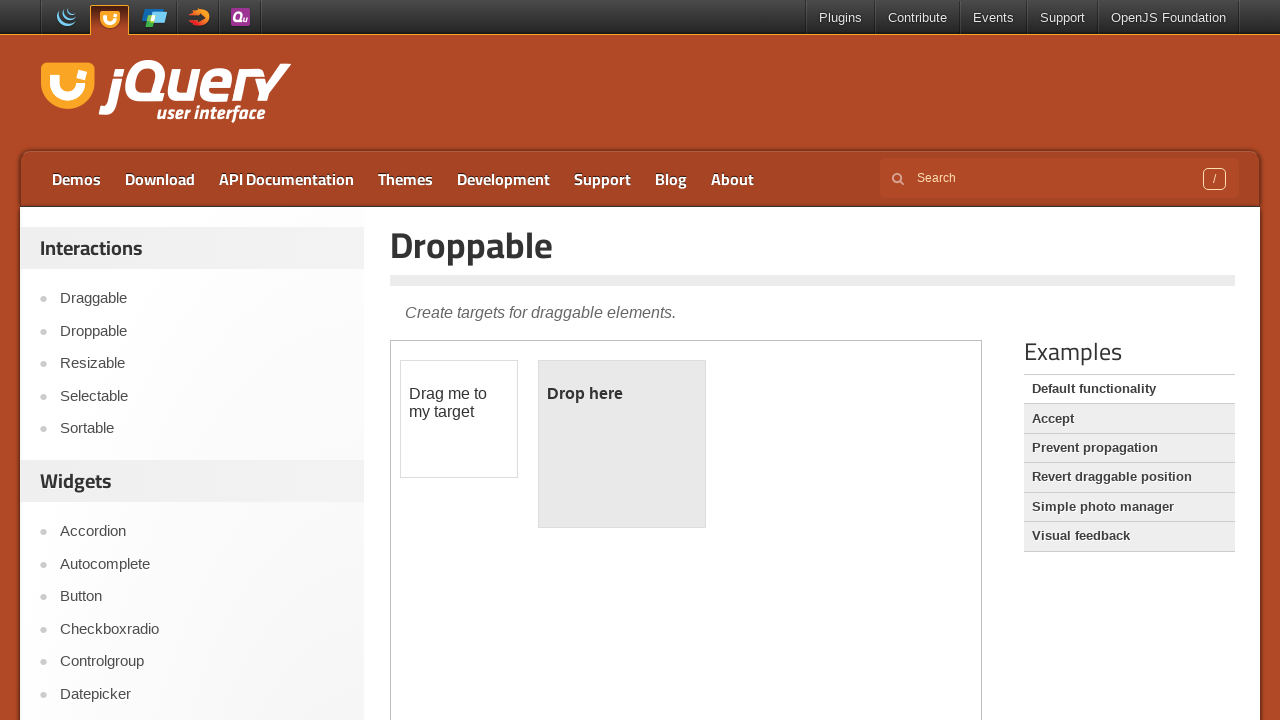

Located demo iframe
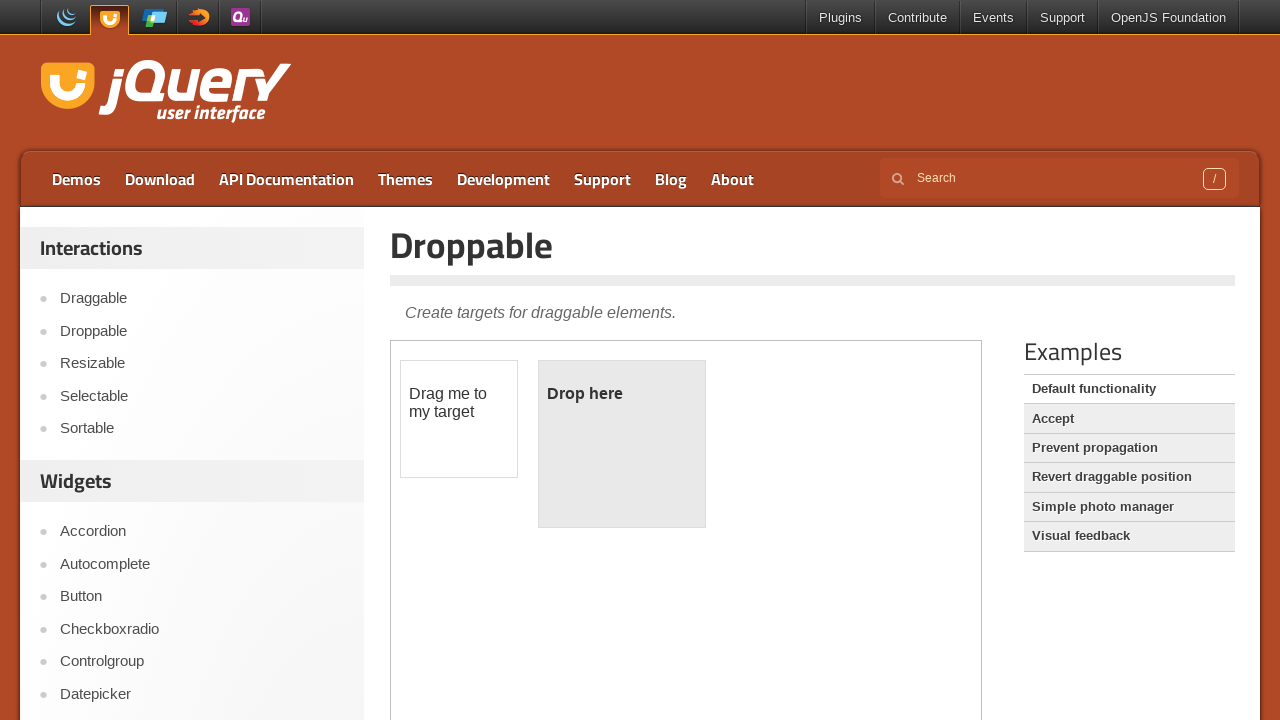

Located draggable element
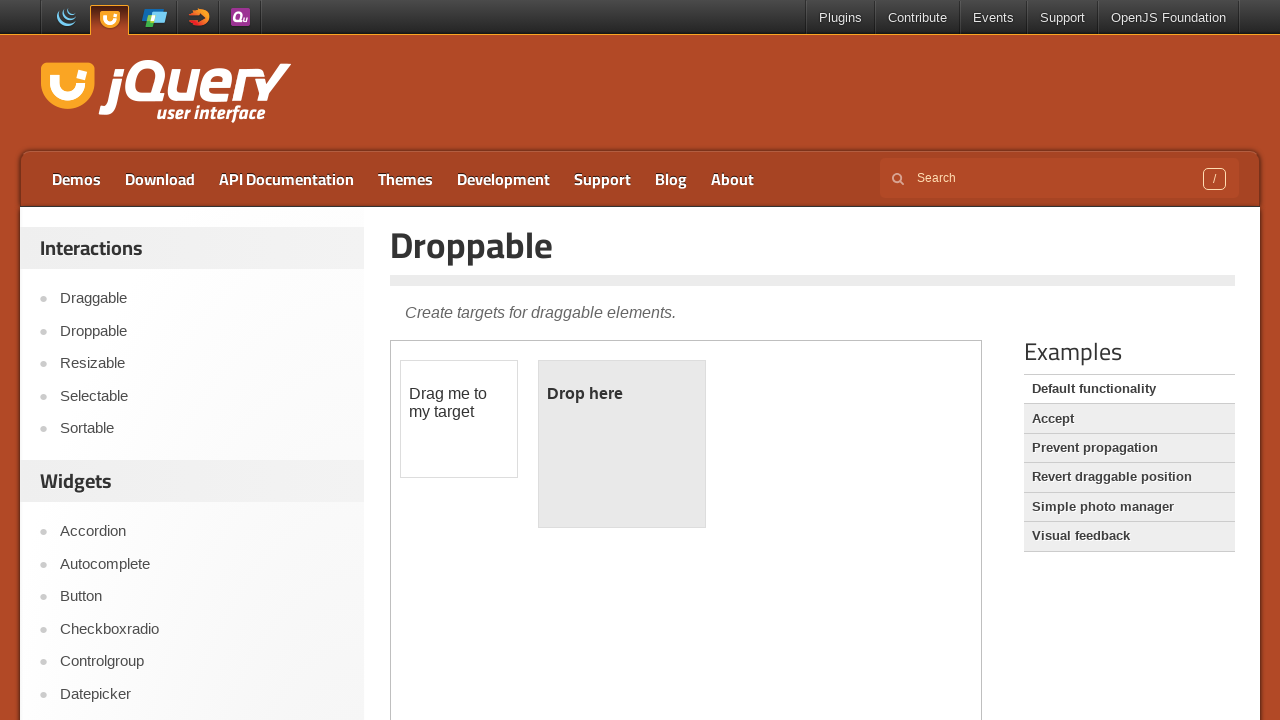

Located droppable target element
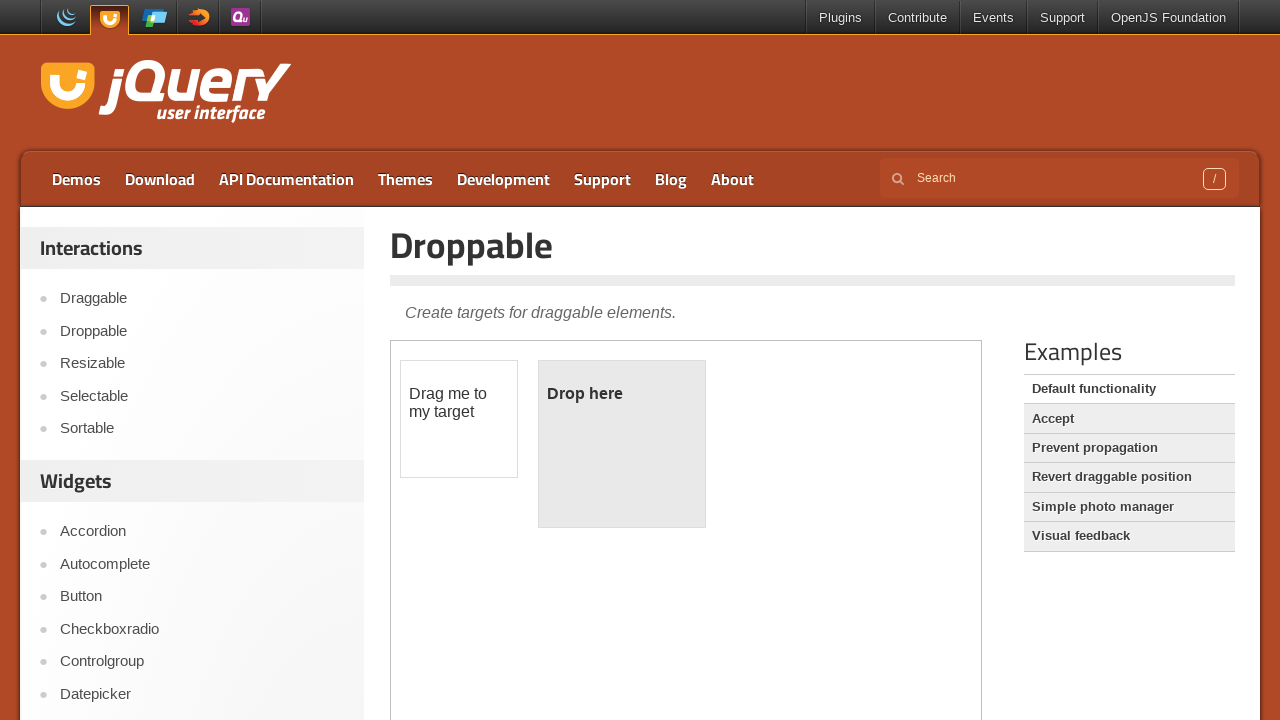

Dragged element onto droppable target at (622, 444)
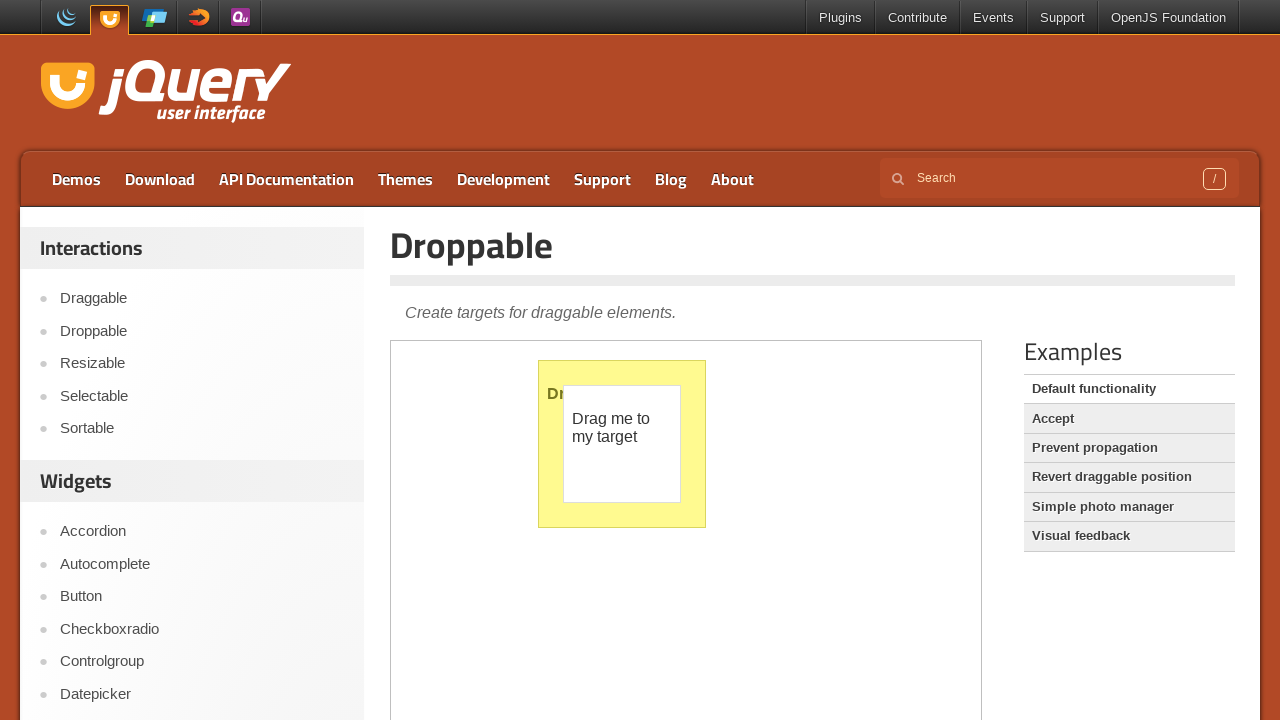

Retrieved text from droppable element
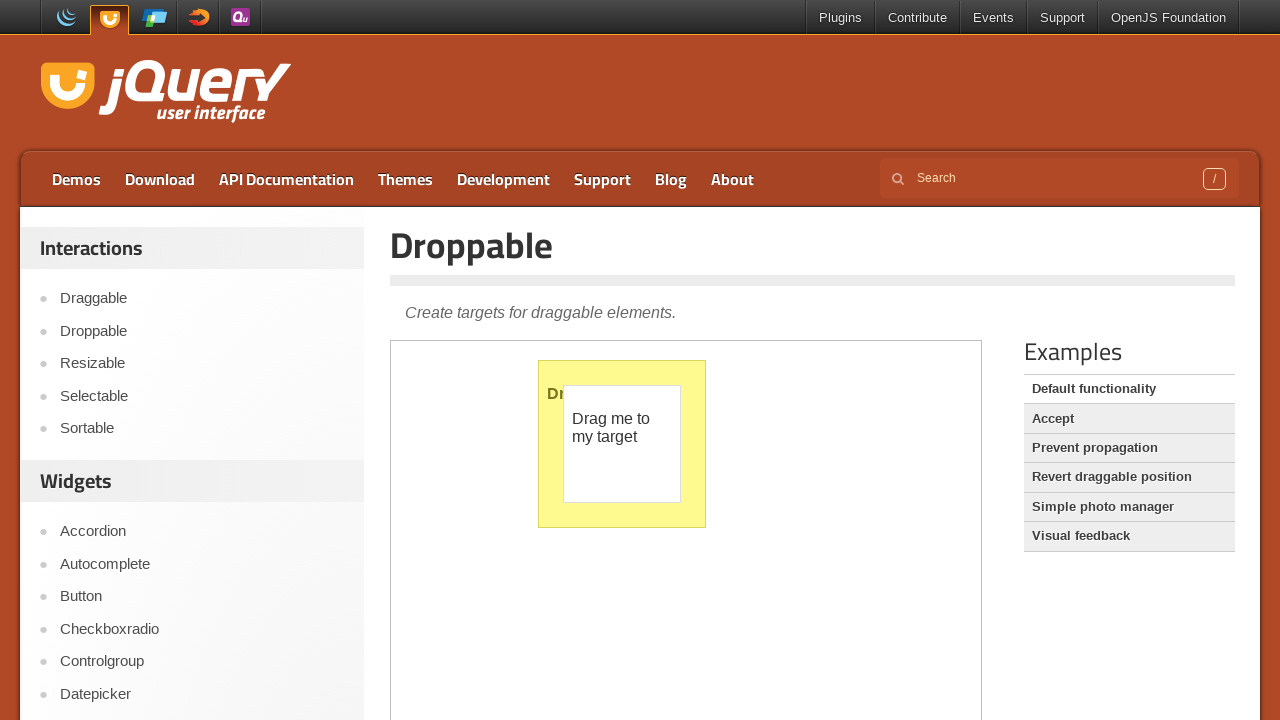

Verified drop was successful - text shows 'Dropped!'
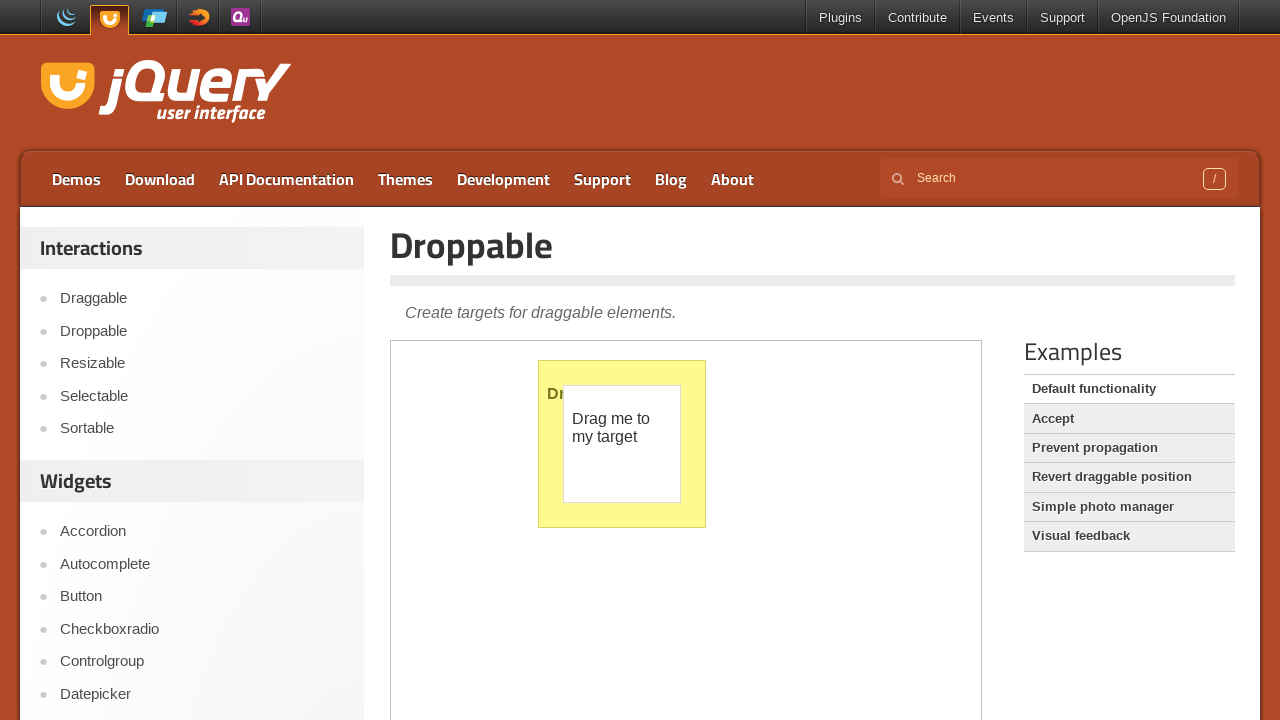

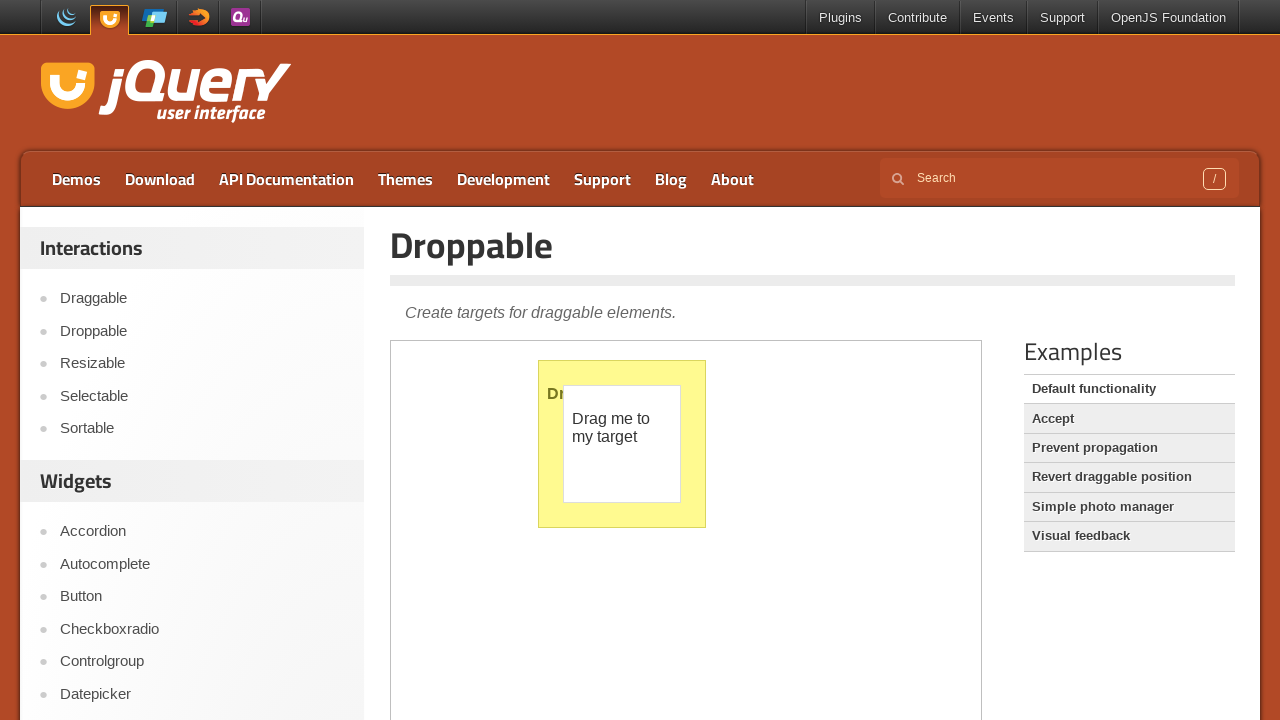